Tests clearing functionality of text box fields by filling them with text and then clearing the content

Starting URL: https://demoqa.com/text-box

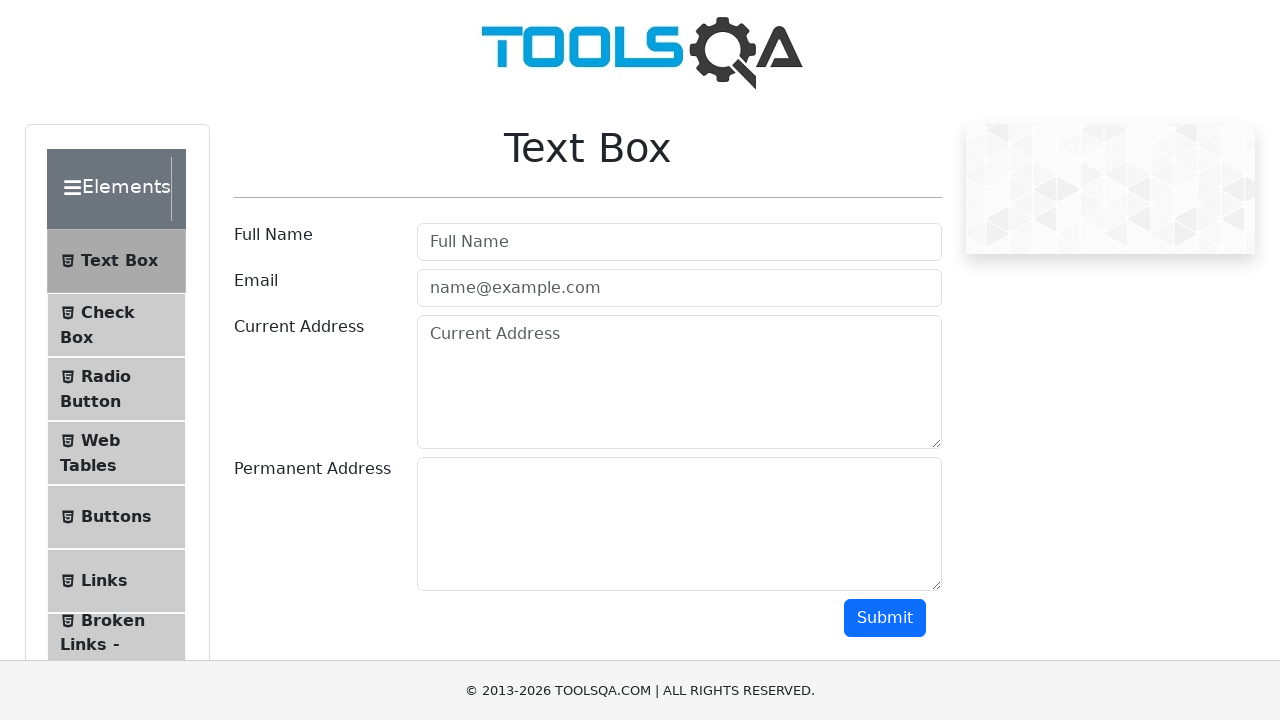

Filled name field with 'Test Name' on #userName
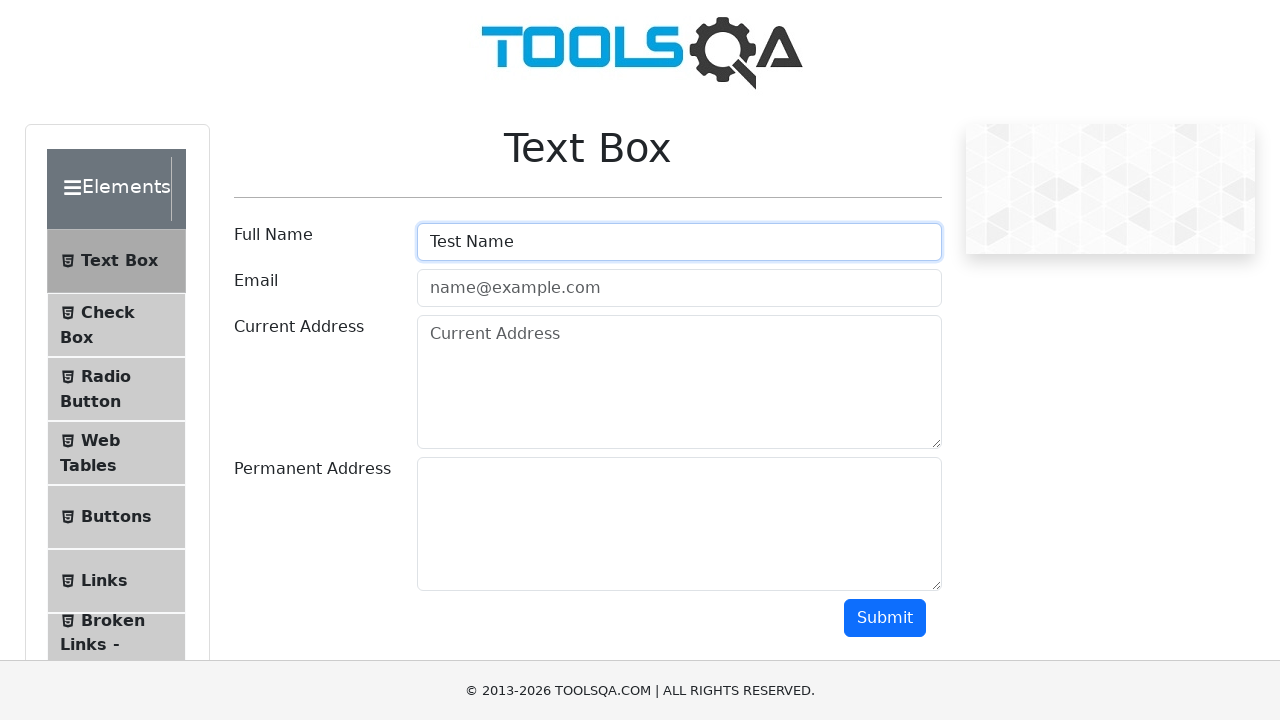

Filled email field with 'test@example.com' on #userEmail
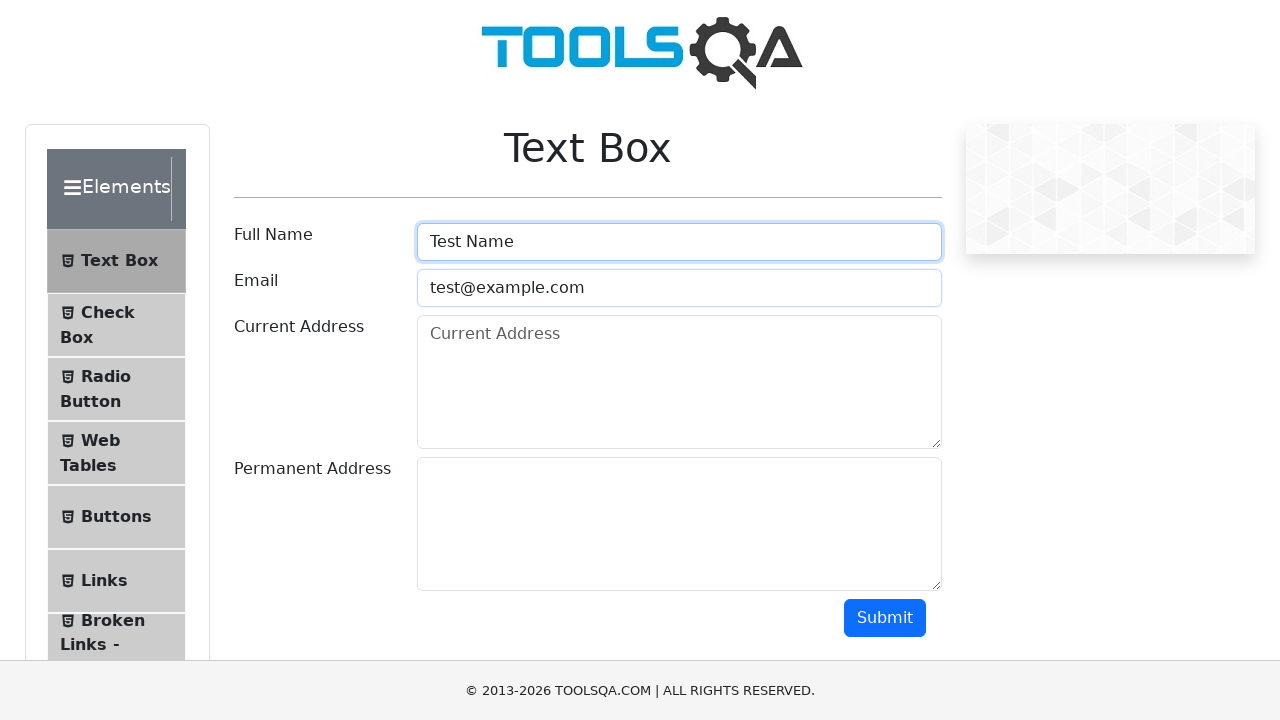

Cleared name field on #userName
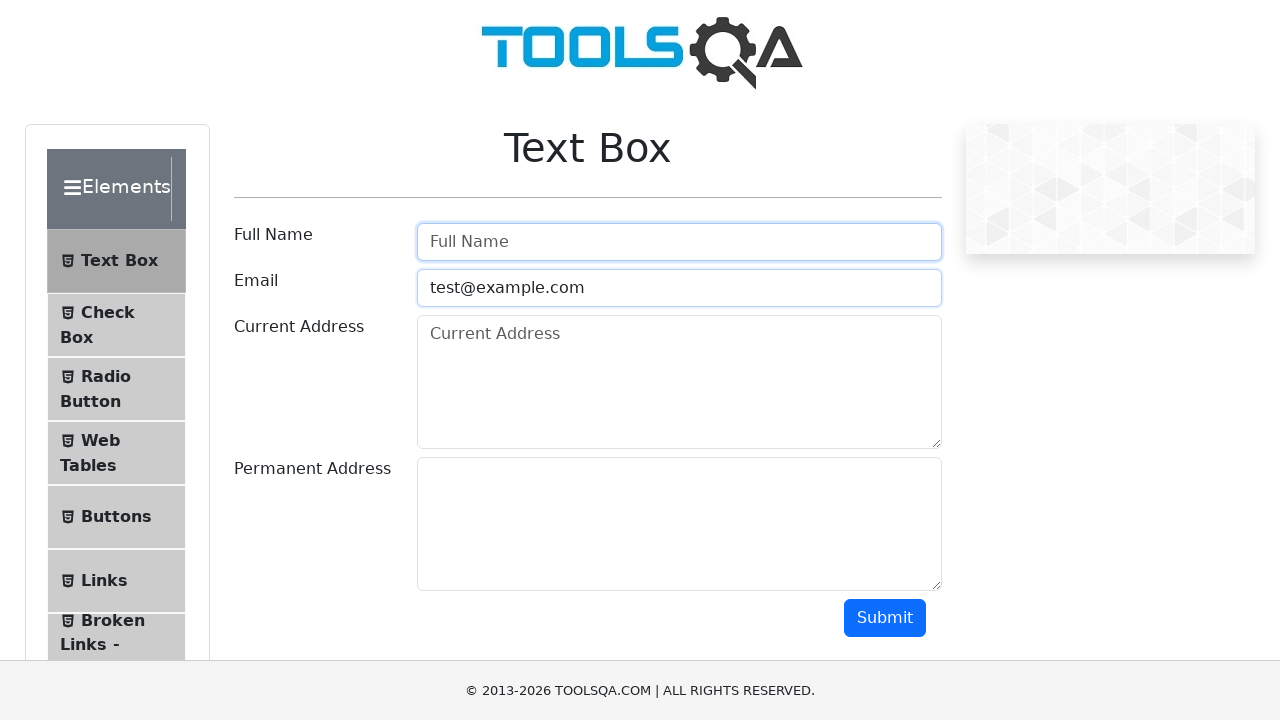

Cleared email field on #userEmail
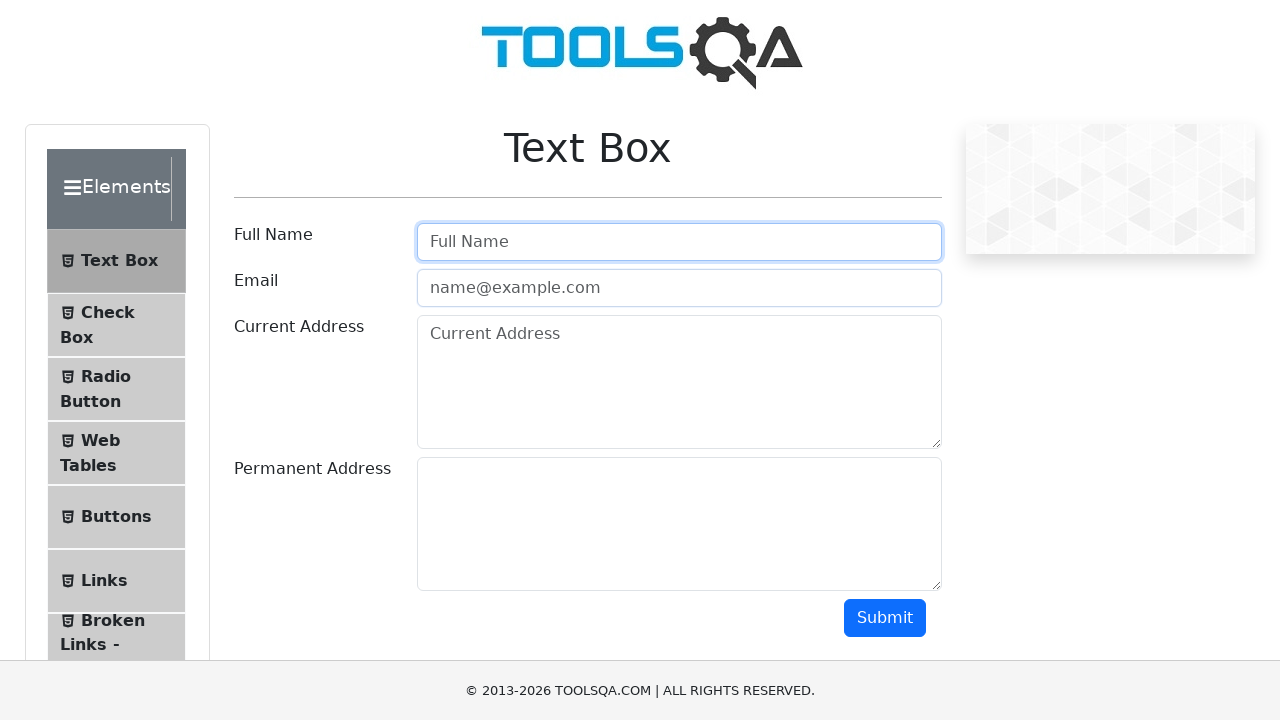

Verified name field is empty
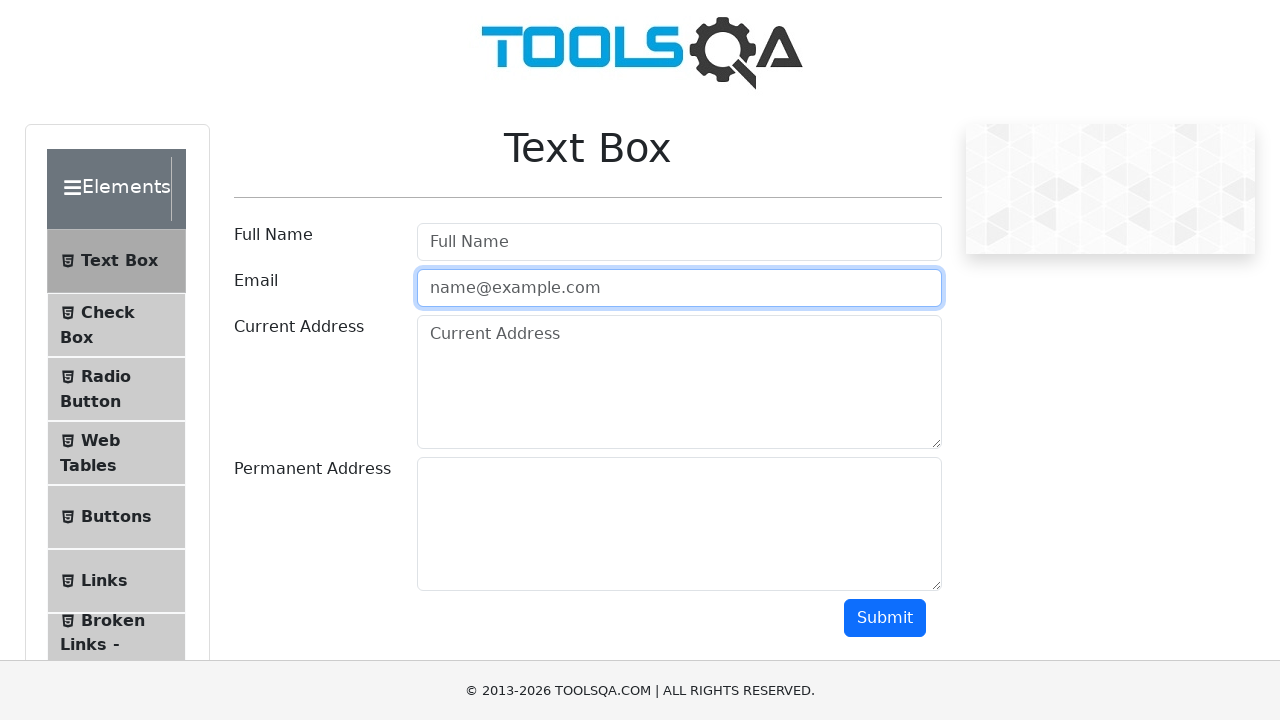

Verified email field is empty
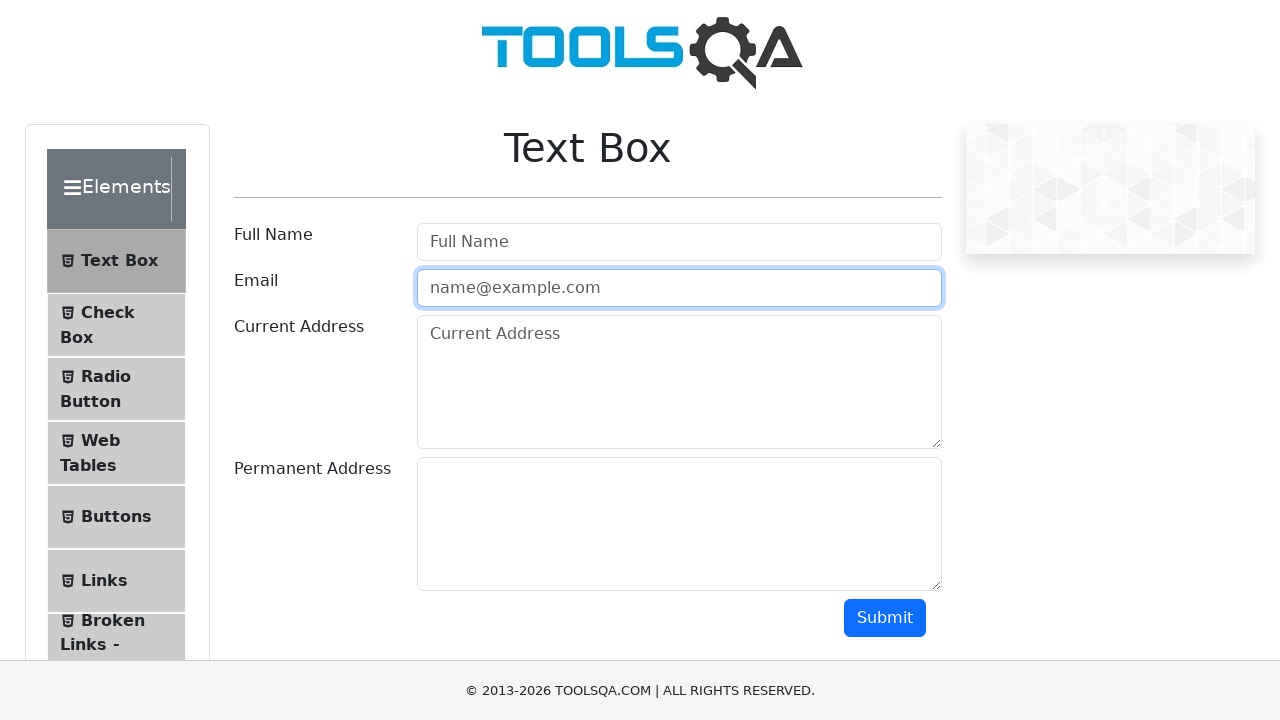

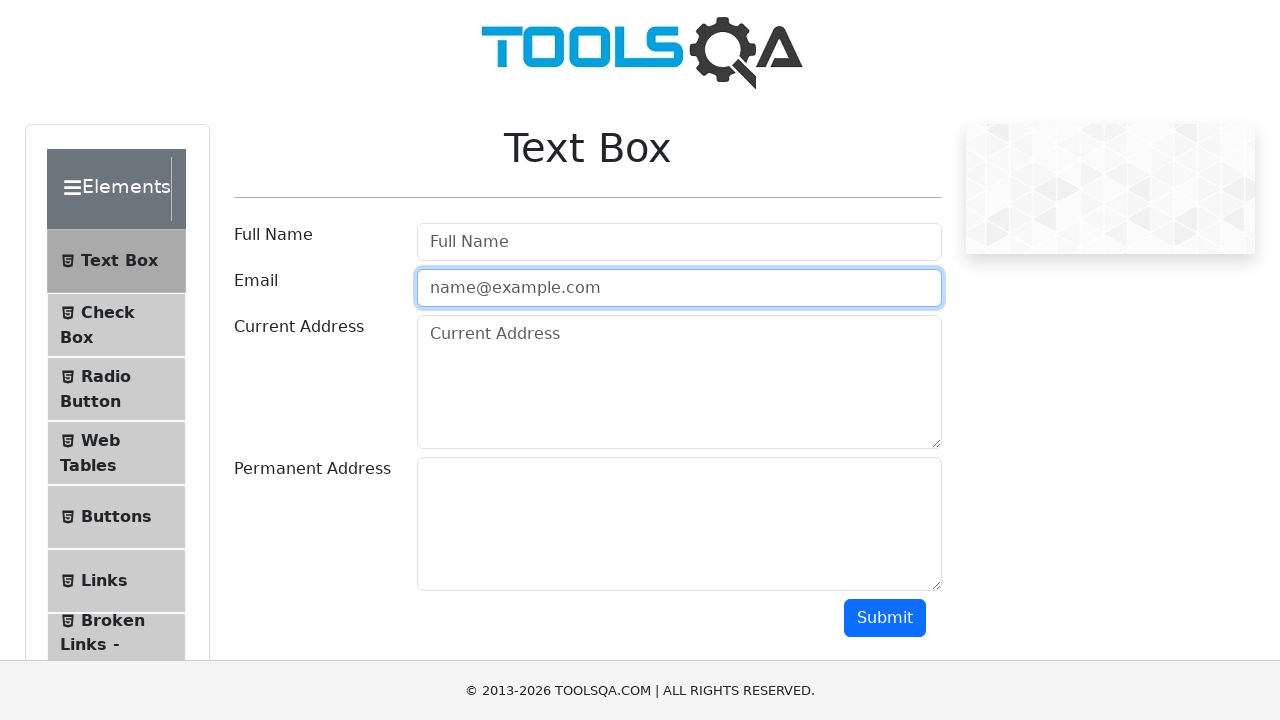